Tests dynamic properties page by waiting for an element that becomes visible after a delay.

Starting URL: https://demoqa.com/dynamic-properties

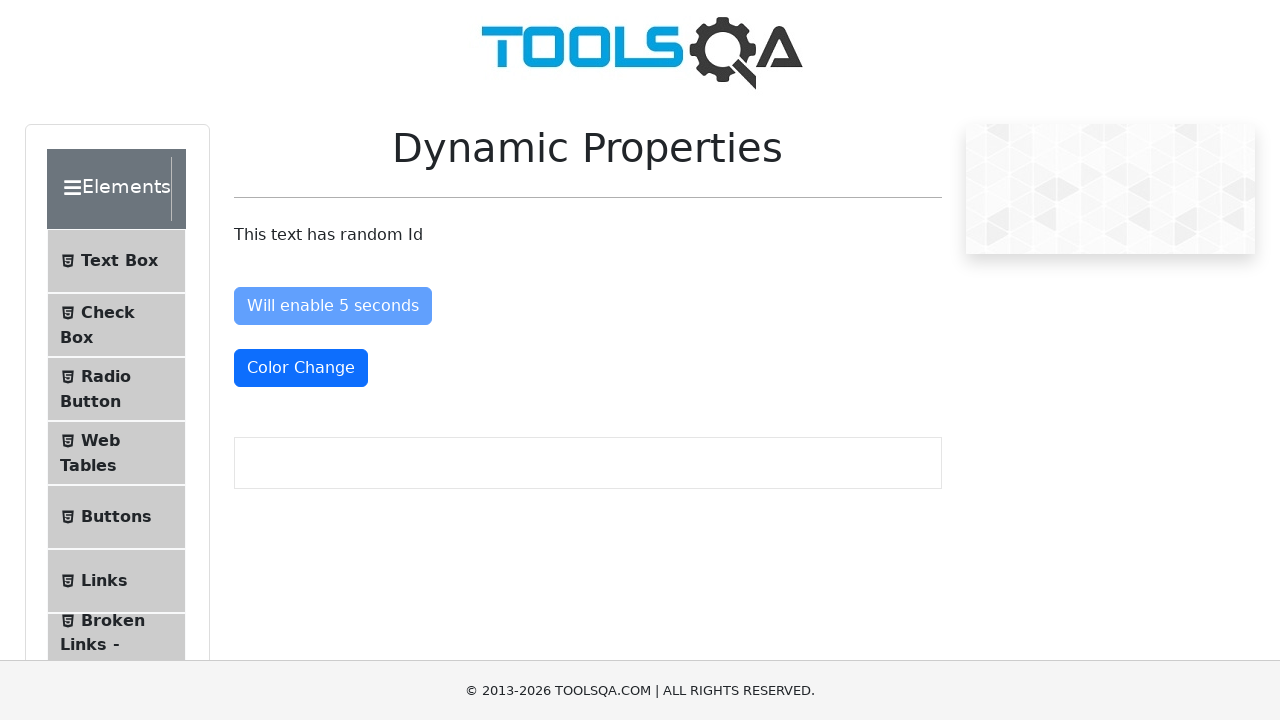

Waited for 'Visible After 5 Seconds' button to appear
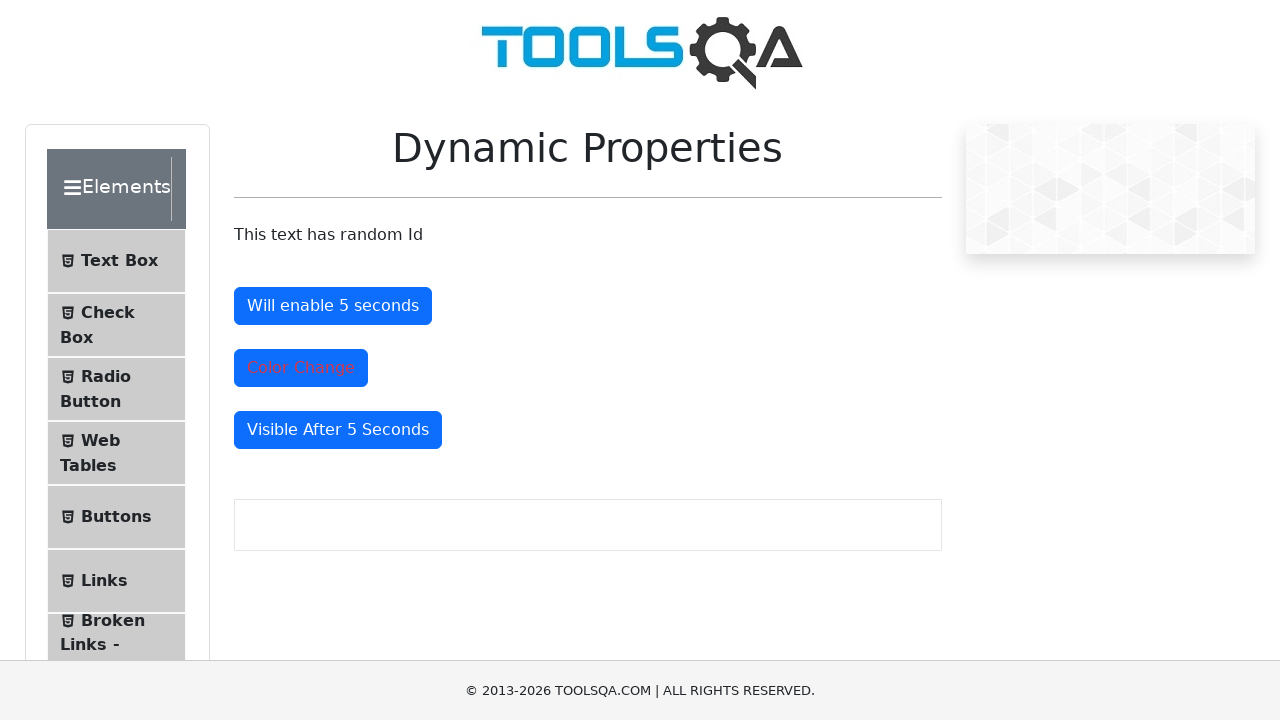

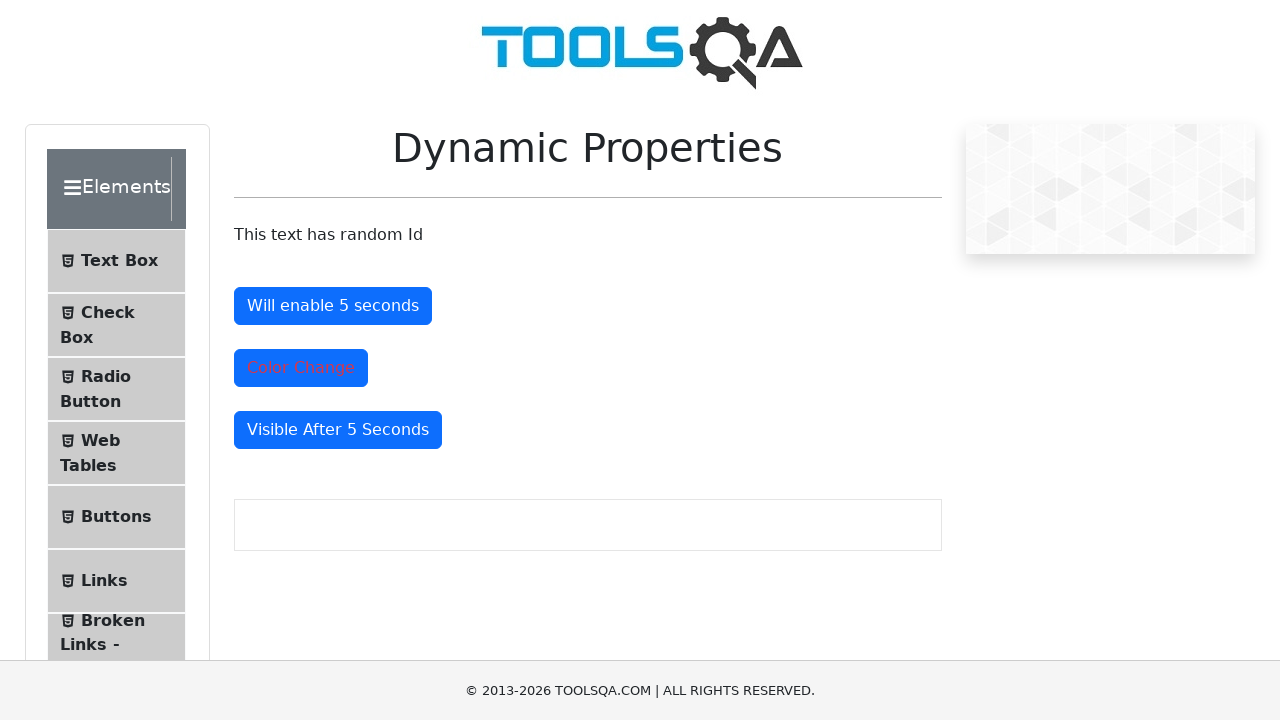